Solves a math problem by reading two numbers from the page, calculating their sum, and selecting the answer from a dropdown menu

Starting URL: http://suninjuly.github.io/selects2.html

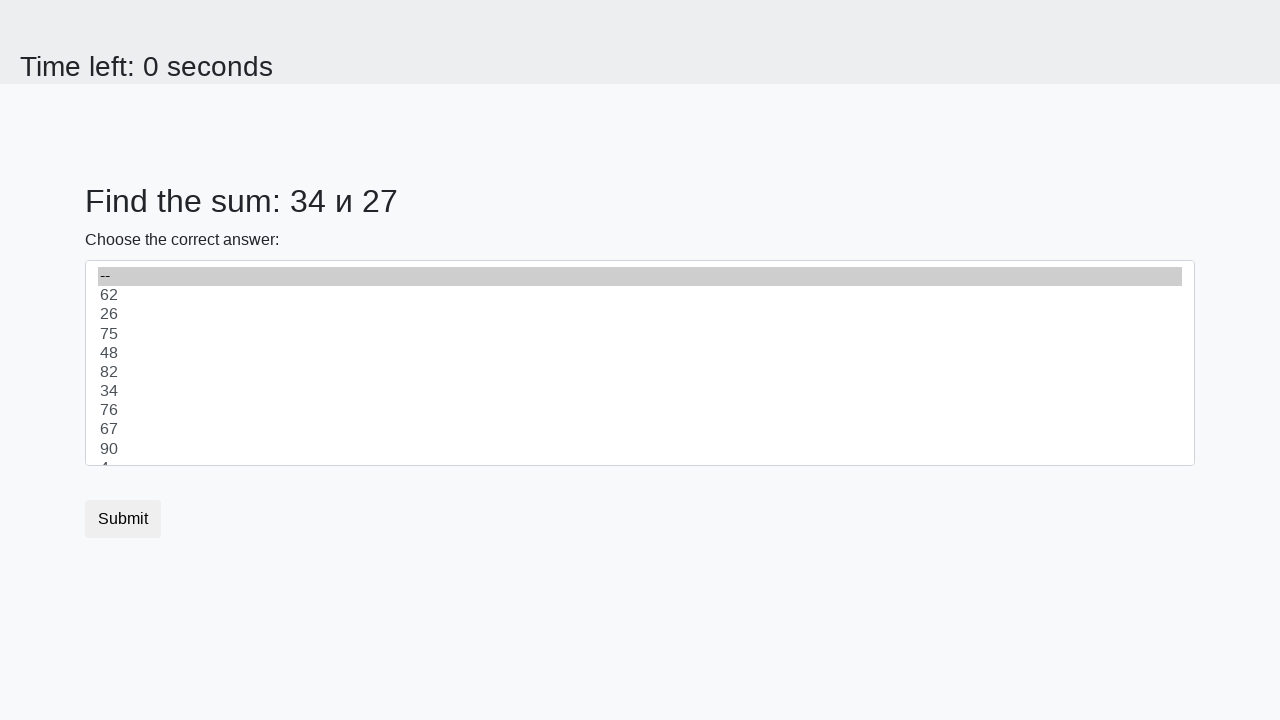

Retrieved first number from page
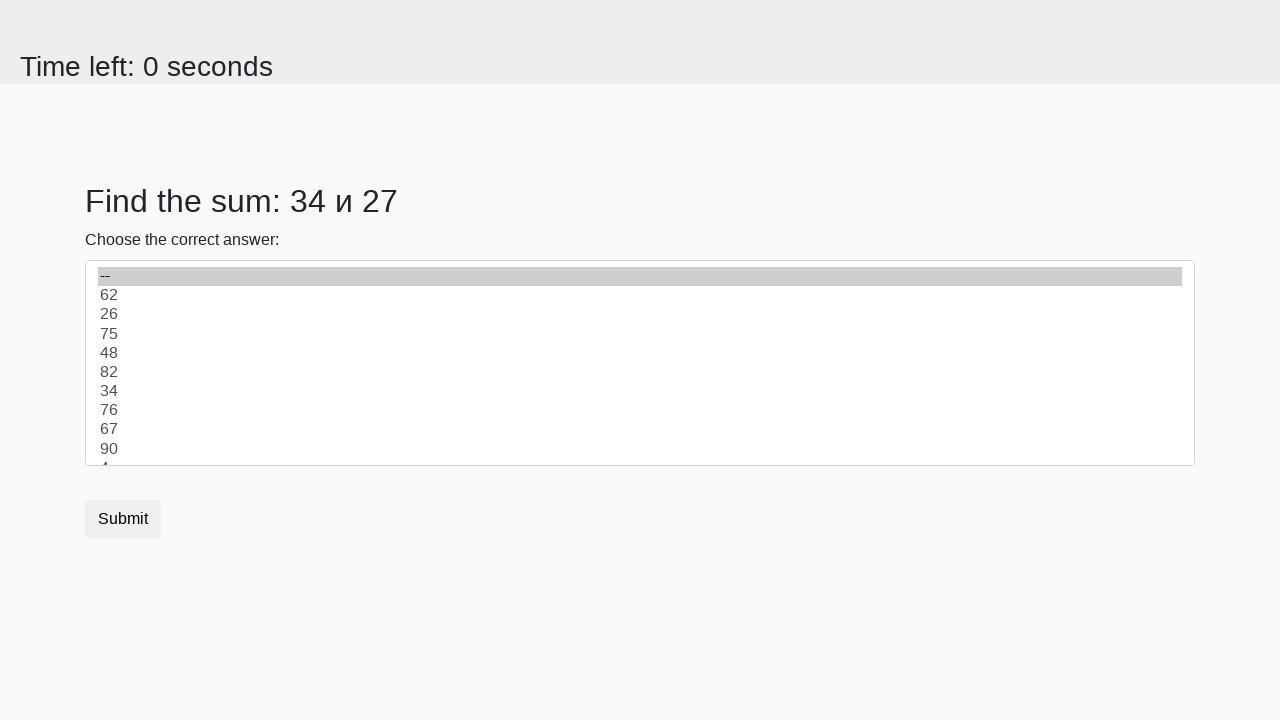

Retrieved second number from page
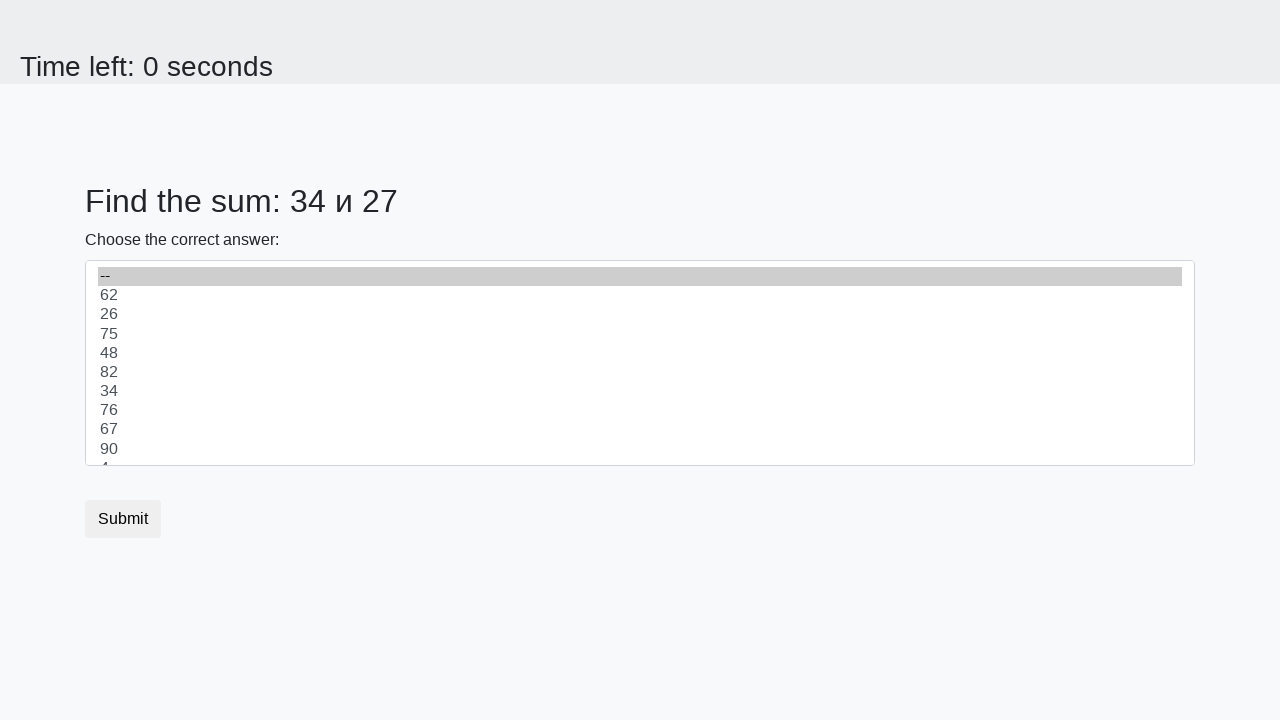

Calculated sum: 34 + 27 = 61
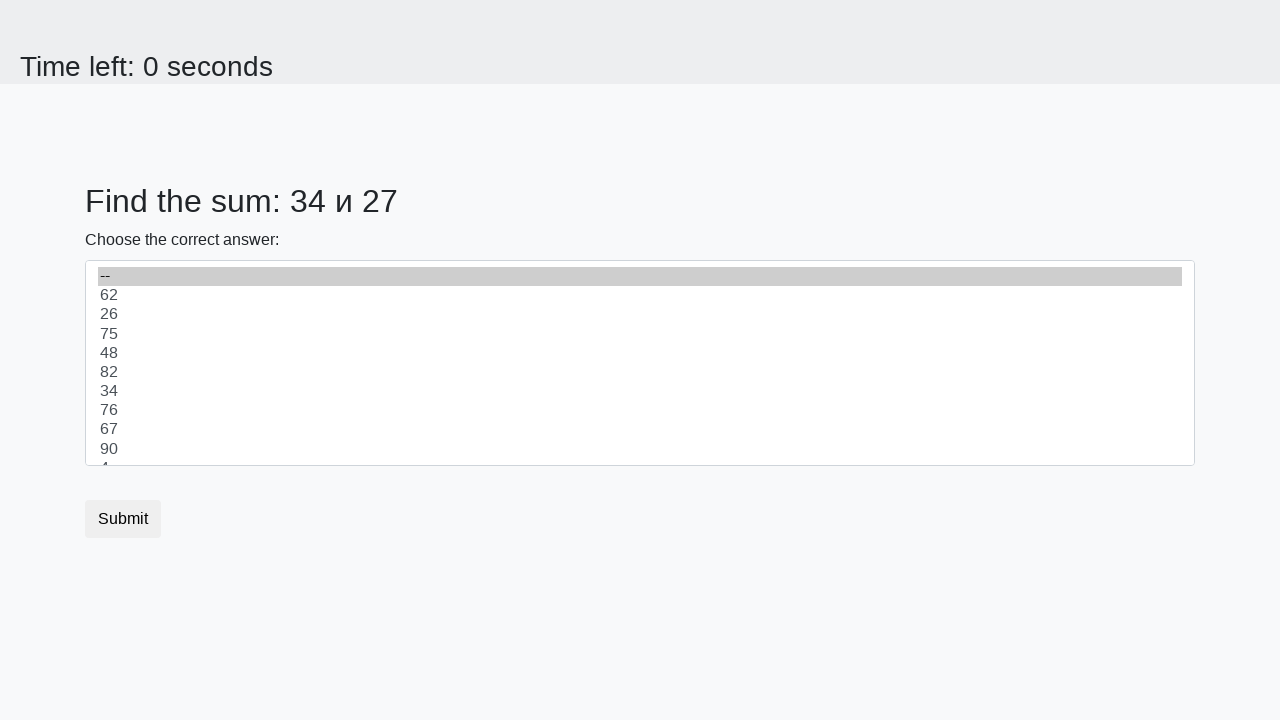

Selected answer '61' from dropdown menu on select
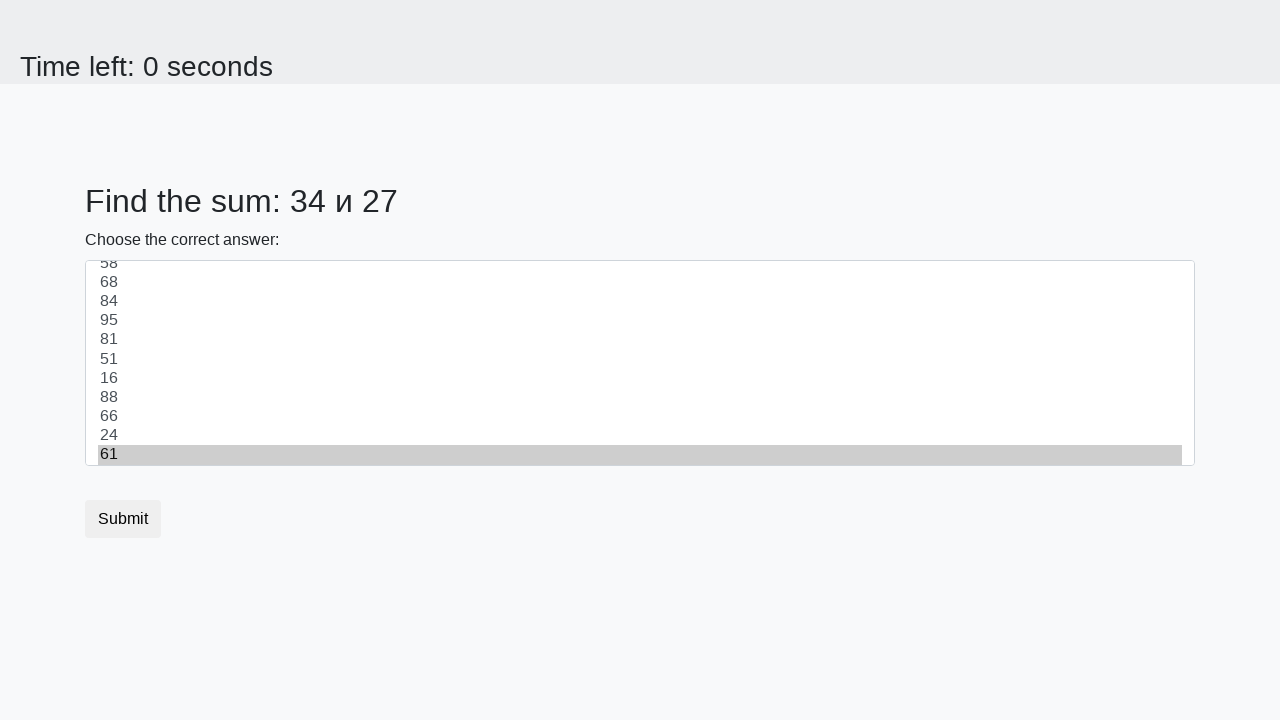

Clicked submit button to complete the math problem at (123, 519) on button[type='submit']
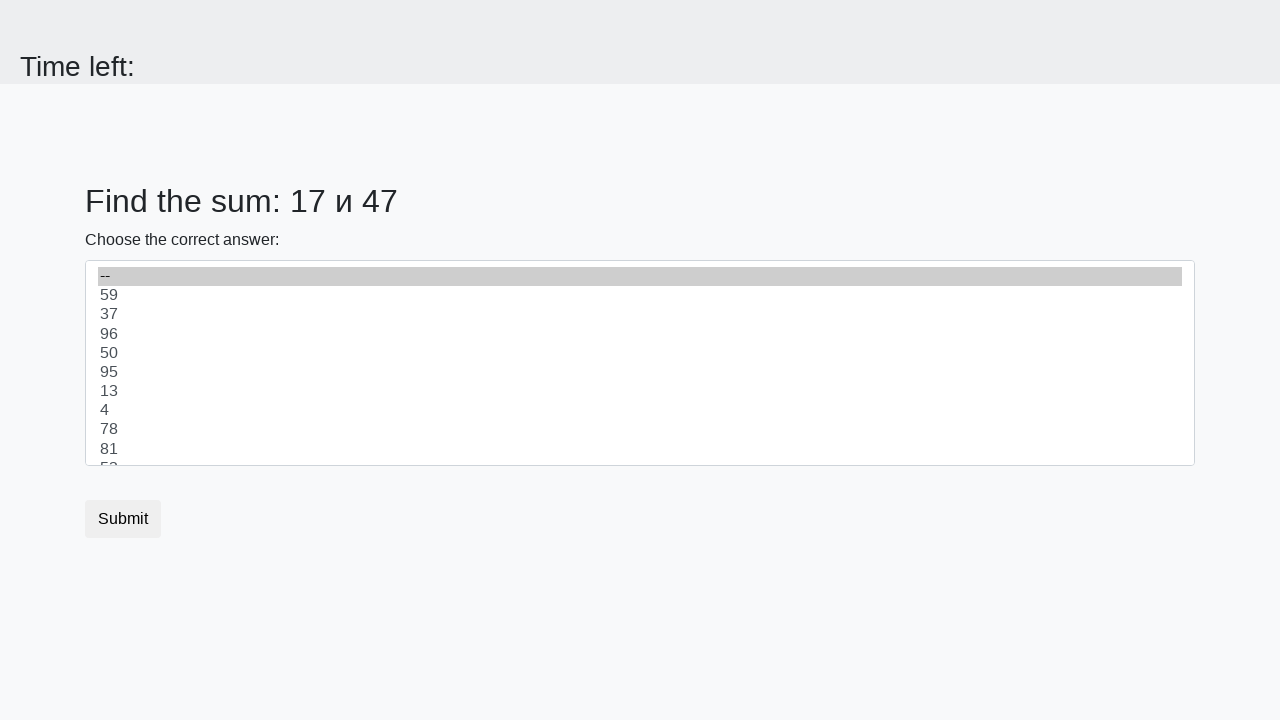

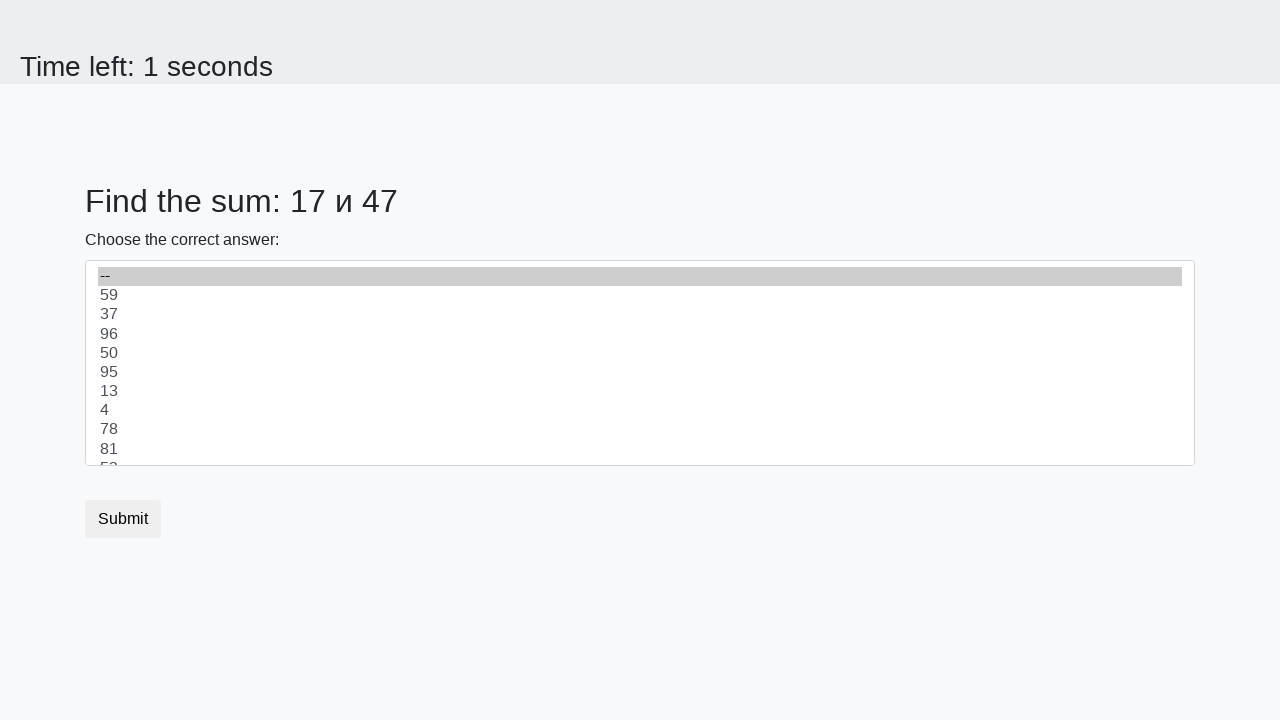